Tests the enable/disable input functionality by verifying input is initially disabled, clicking Enable to enable it, then clicking Disable to disable it again.

Starting URL: https://loopcamp.vercel.app/dynamic-controls.html

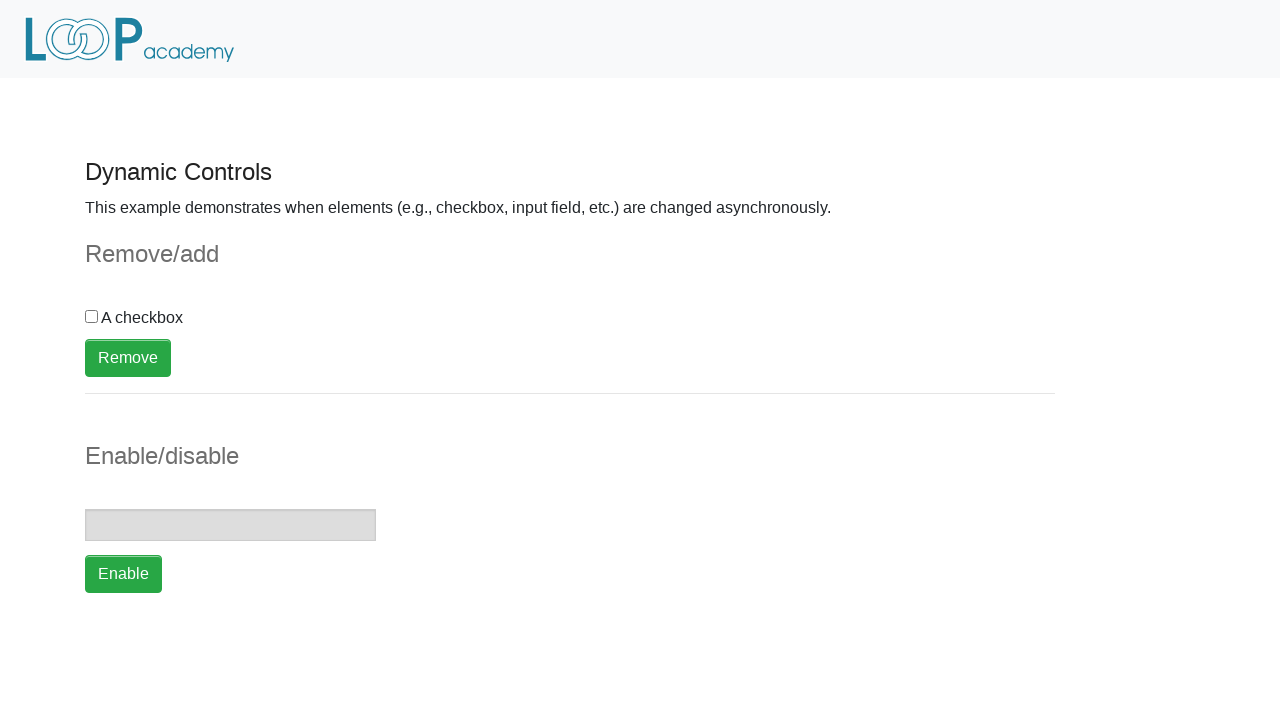

Navigated to dynamic controls test page
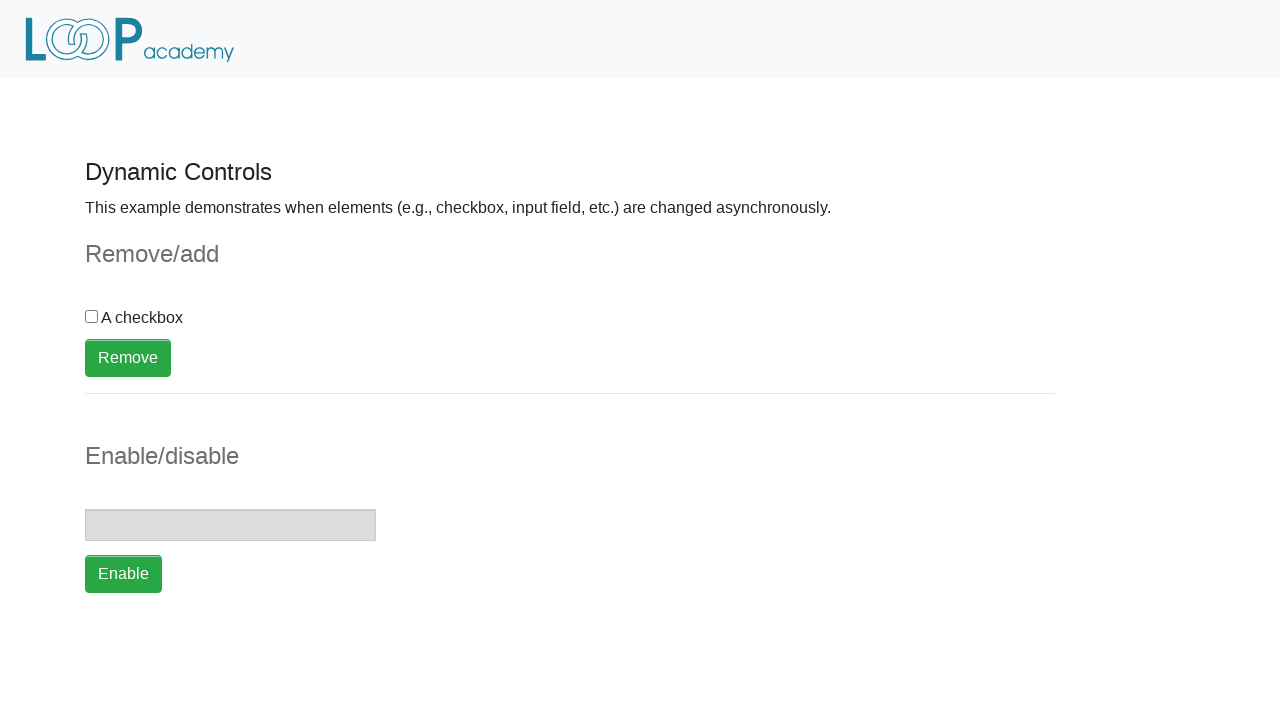

Verified input field is initially disabled
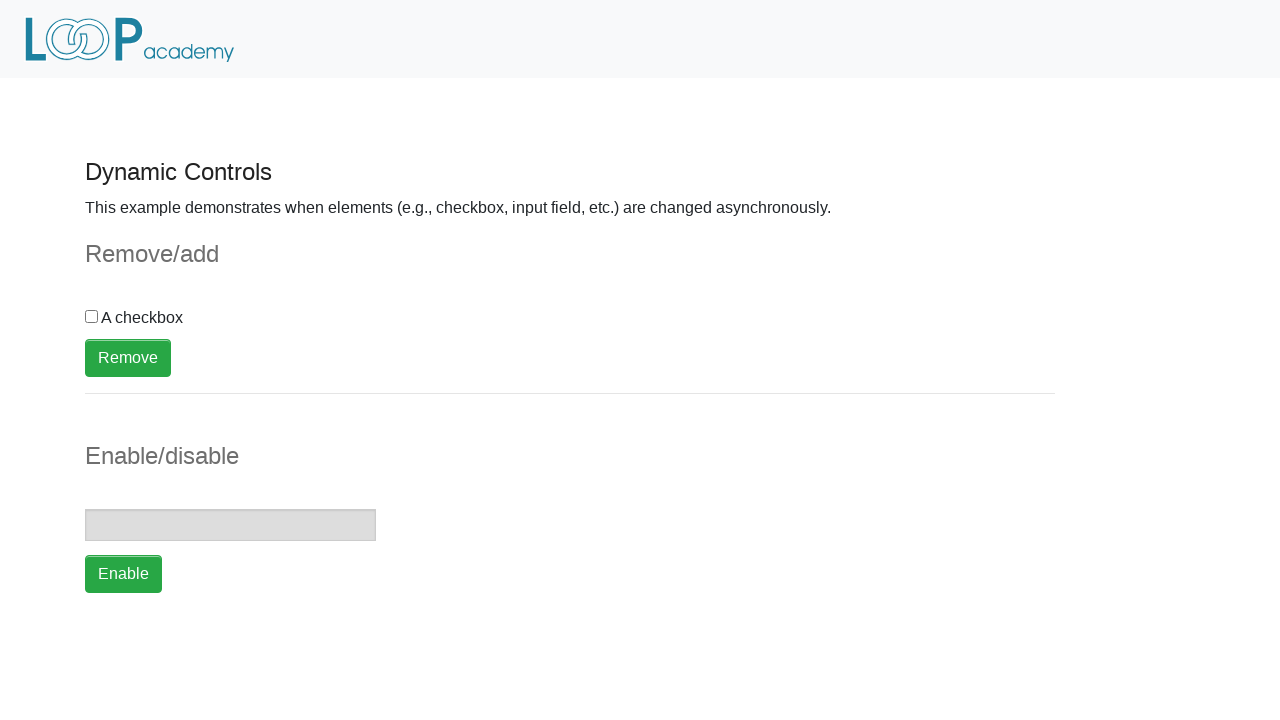

Clicked Enable button at (124, 574) on xpath=//button[text()='Enable']
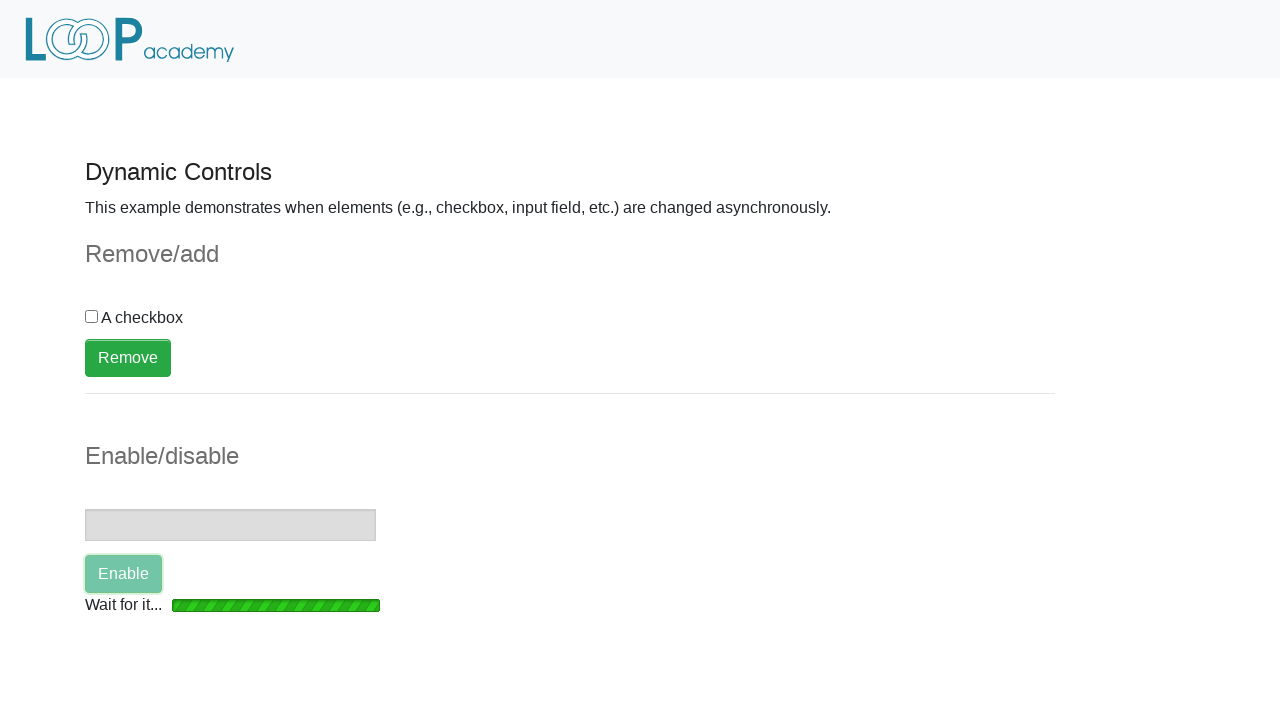

Input field became enabled after clicking Enable
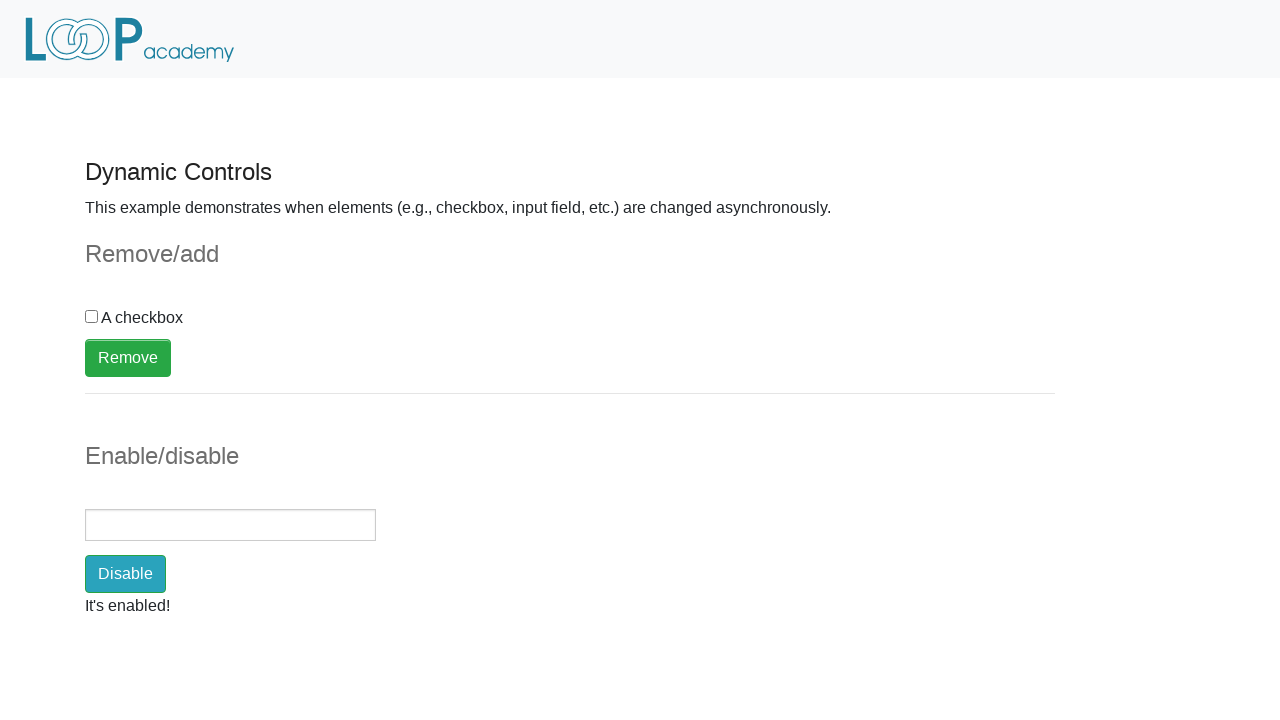

Verified input field is now enabled
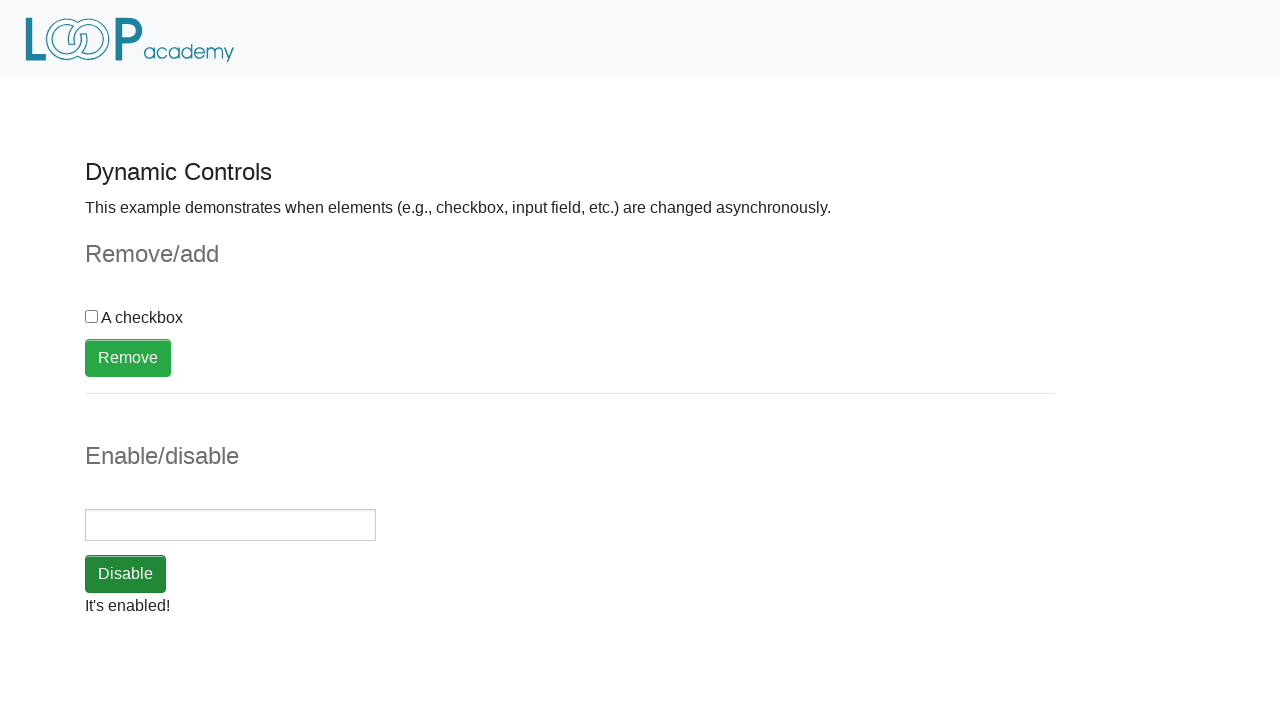

Verified enabled message displays 'It's enabled!'
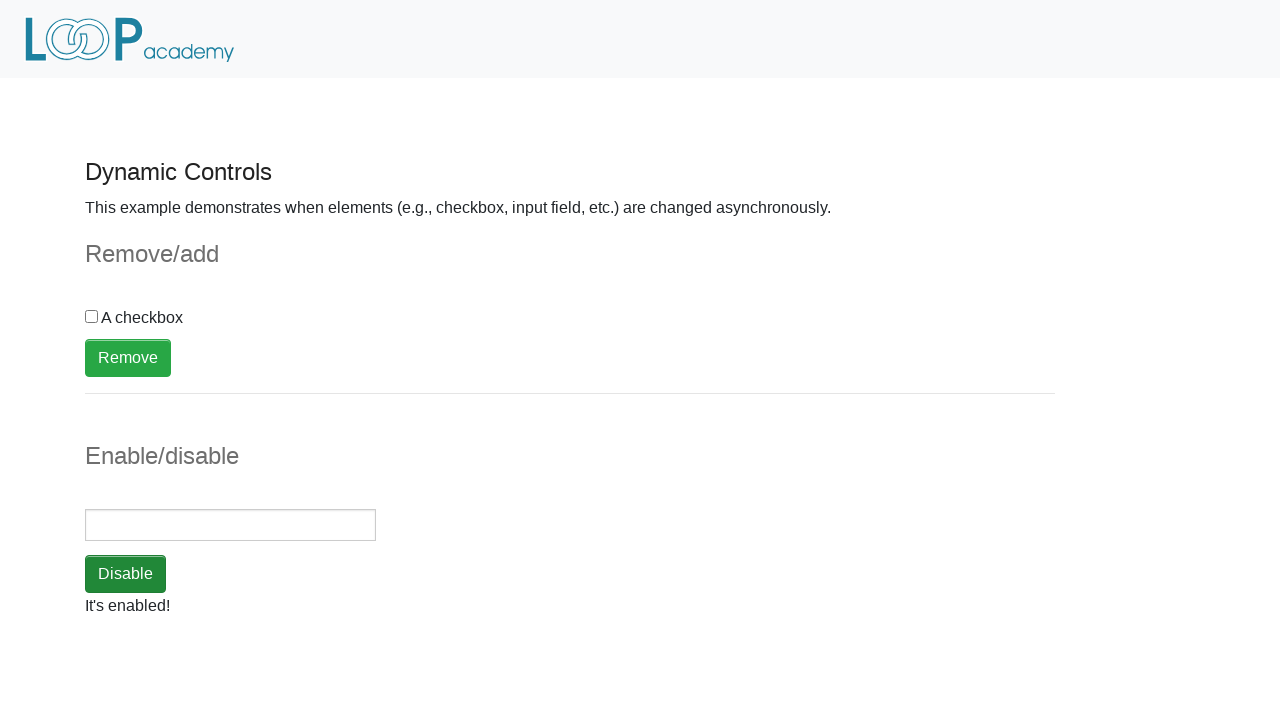

Clicked Disable button at (126, 574) on xpath=//button[text()='Disable']
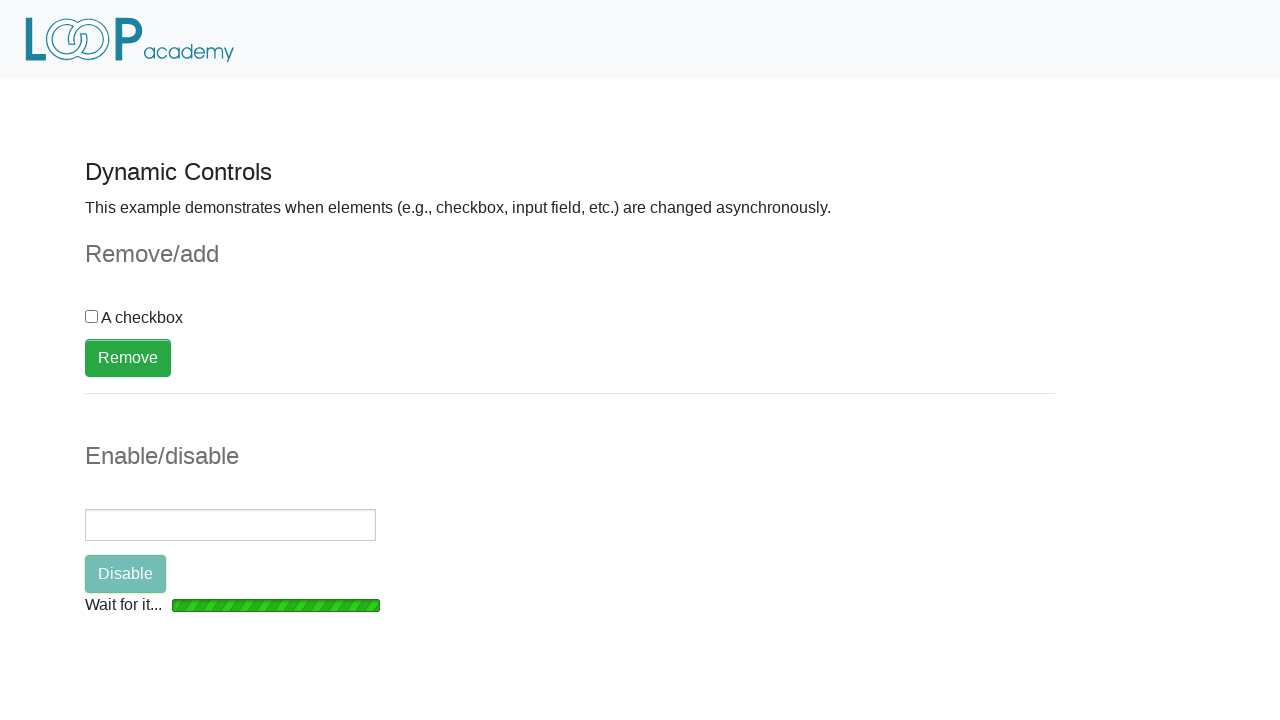

Input field became disabled after clicking Disable
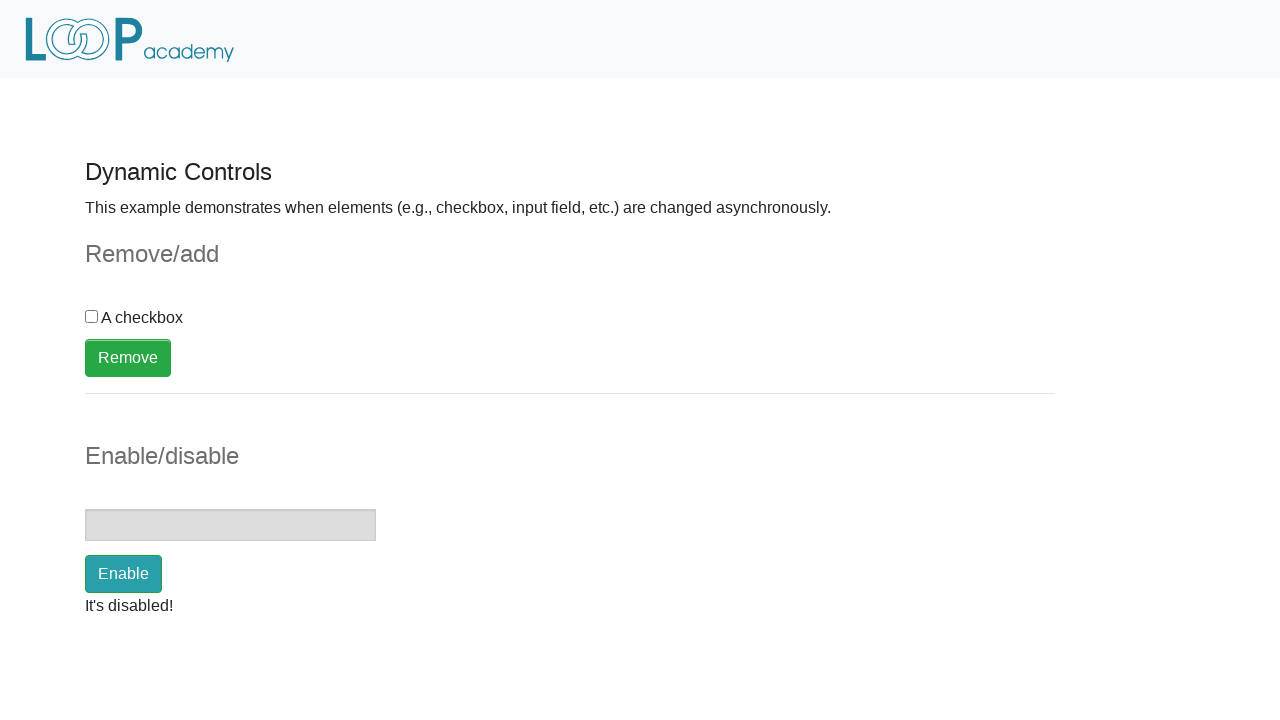

Verified disabled message displays 'It's disabled!'
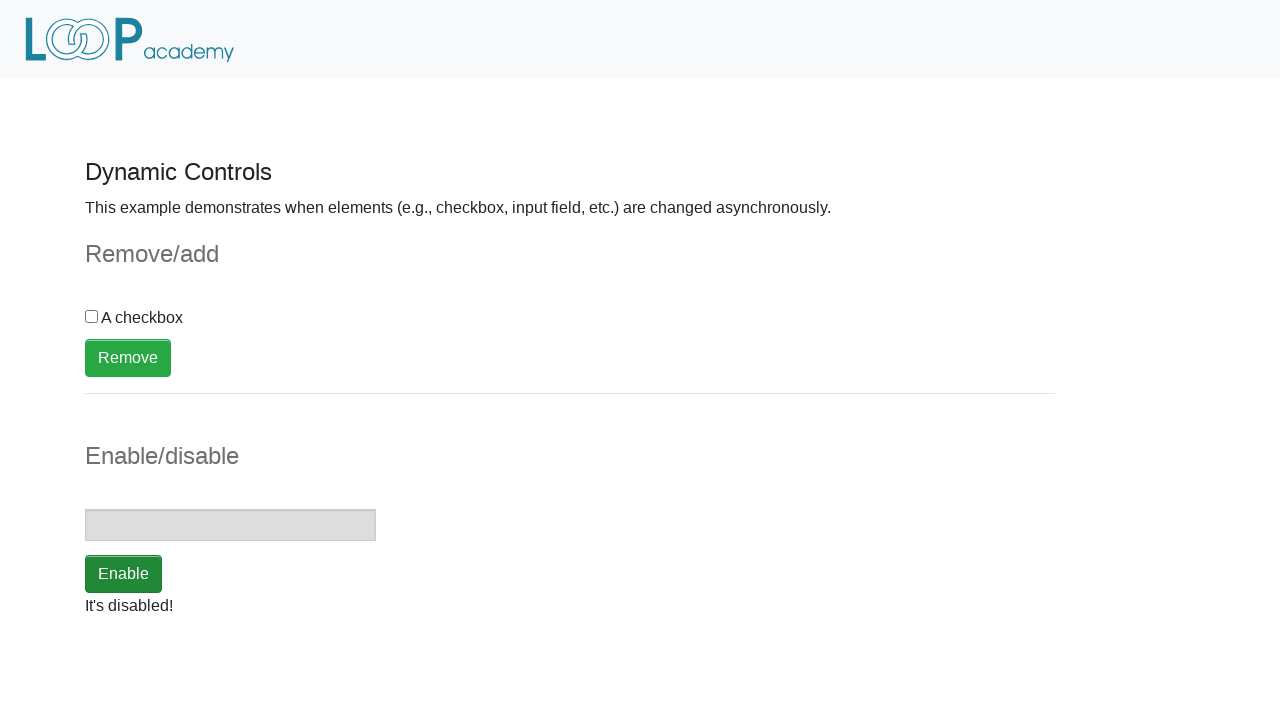

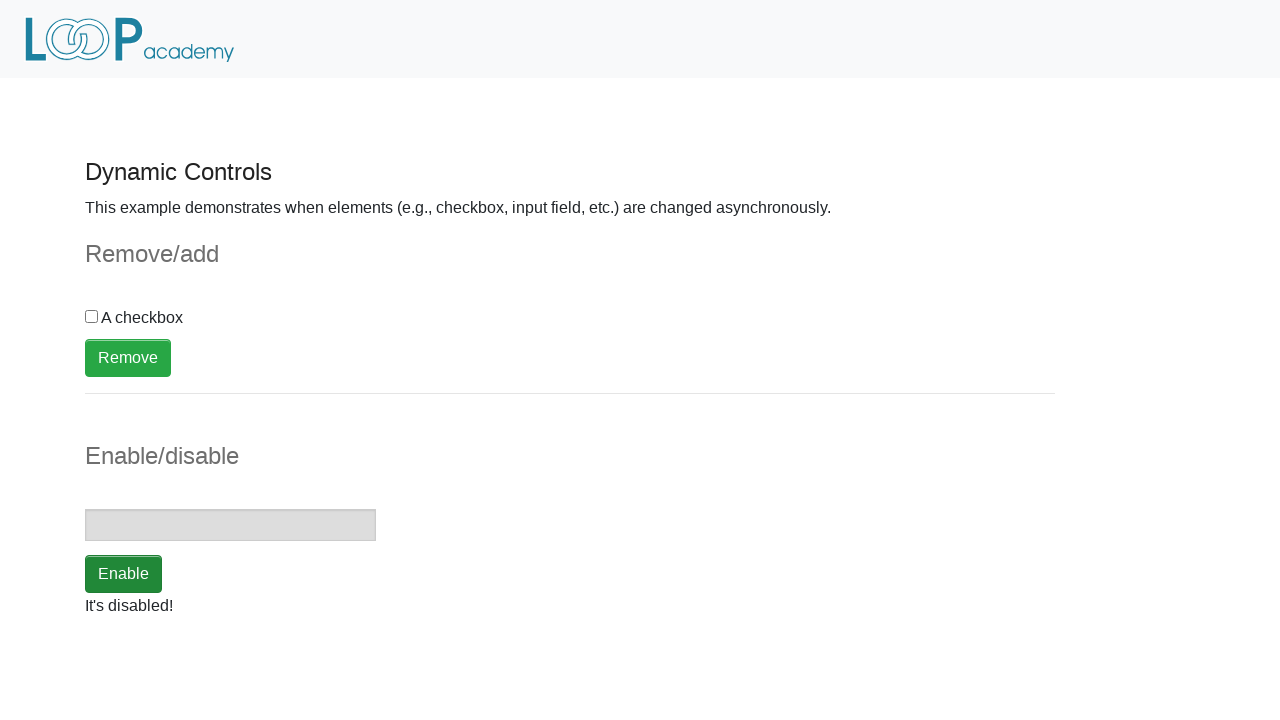